Tests React Semantic UI dropdown by selecting "Matt" from the dropdown options

Starting URL: https://react.semantic-ui.com/maximize/dropdown-example-selection/

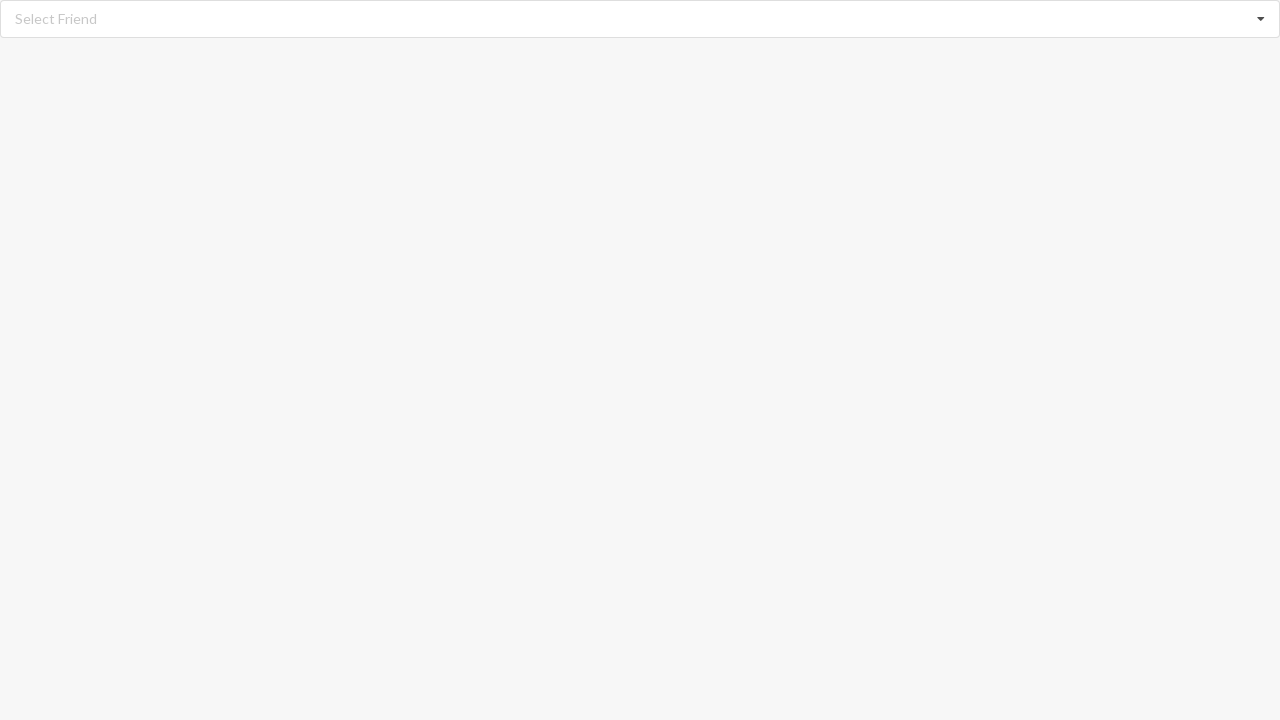

Clicked dropdown to open selection menu at (56, 19) on xpath=//div[@class='divider default text']
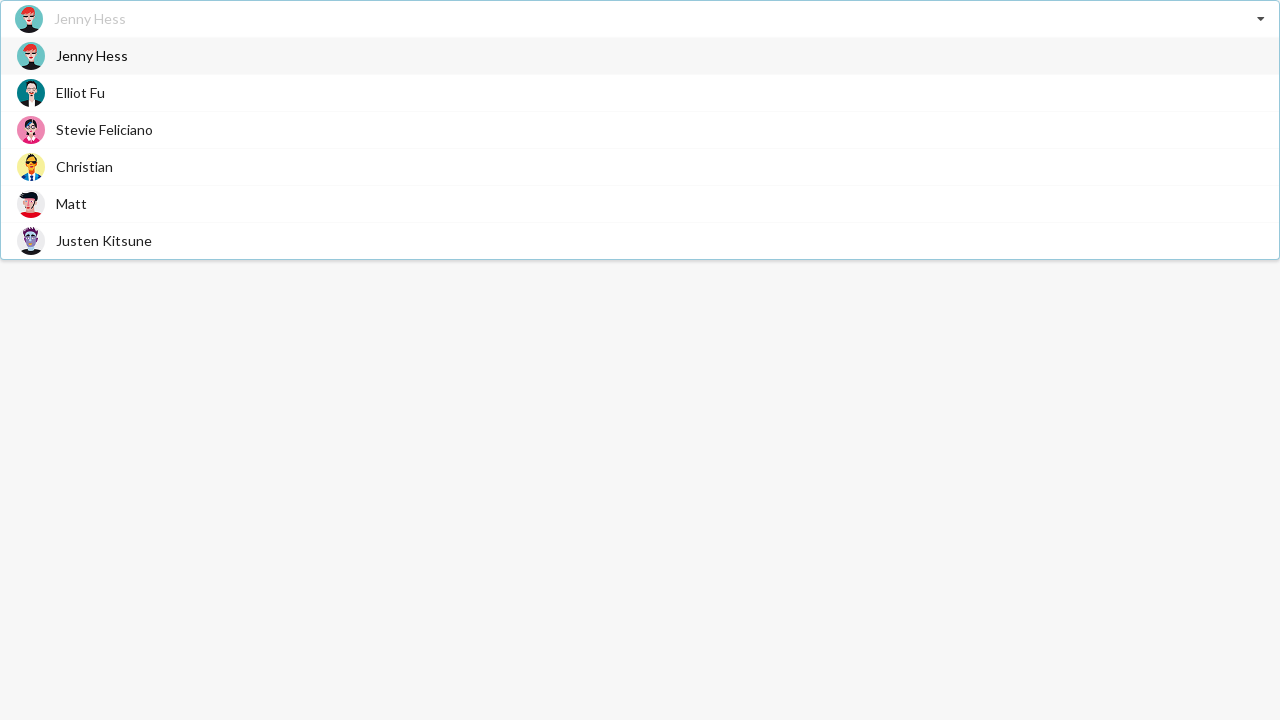

Dropdown items loaded
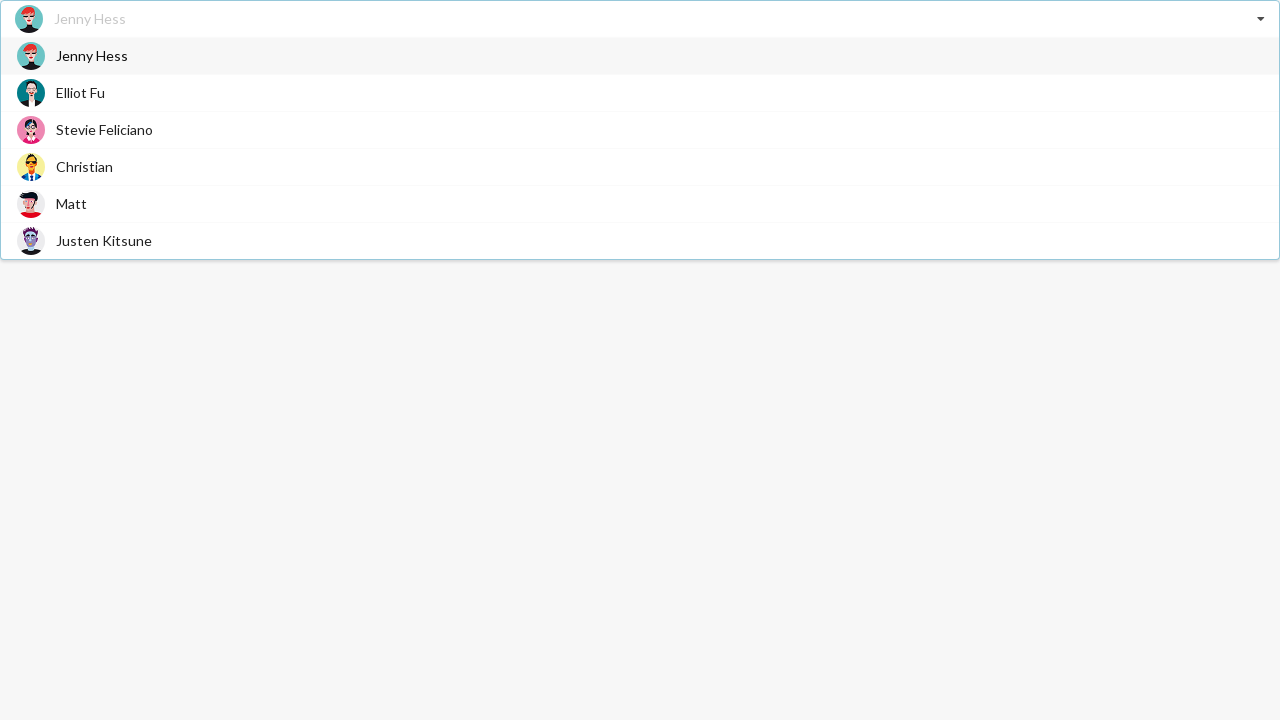

Selected 'Matt' from dropdown options at (72, 204) on xpath=//div[@class='item']//span[text()='Matt']
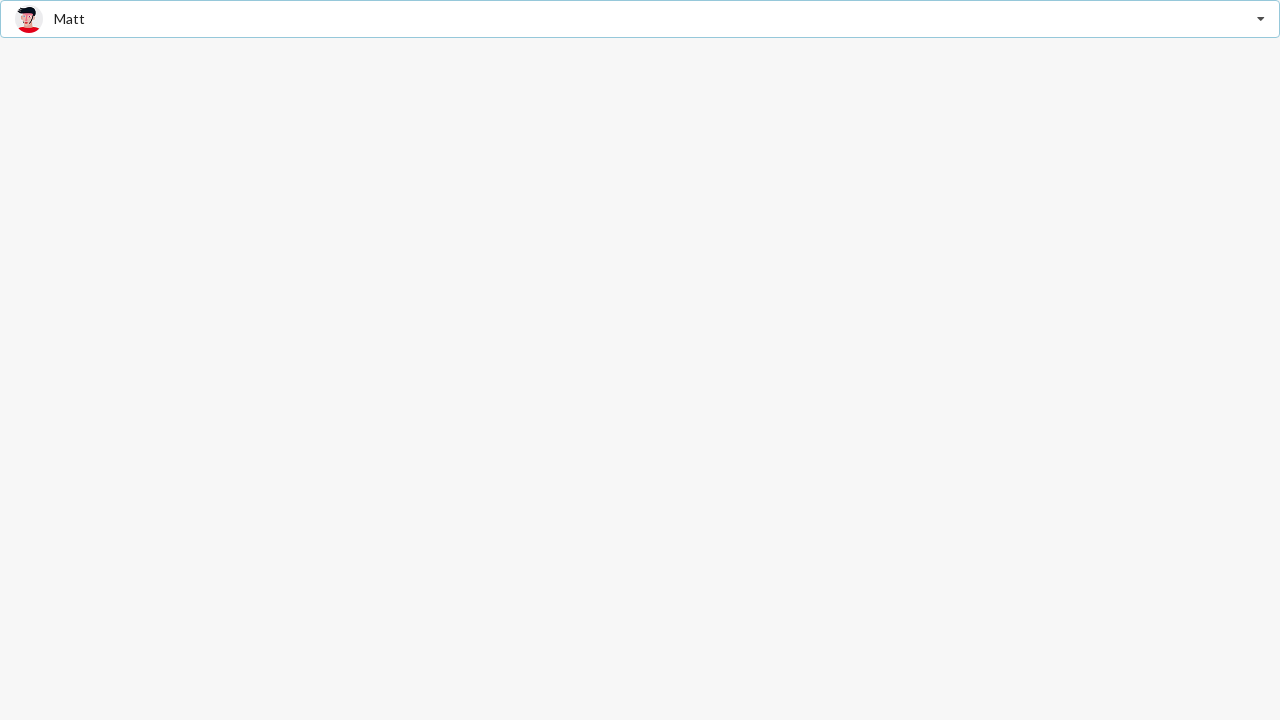

Verified that 'Matt' is selected in the dropdown
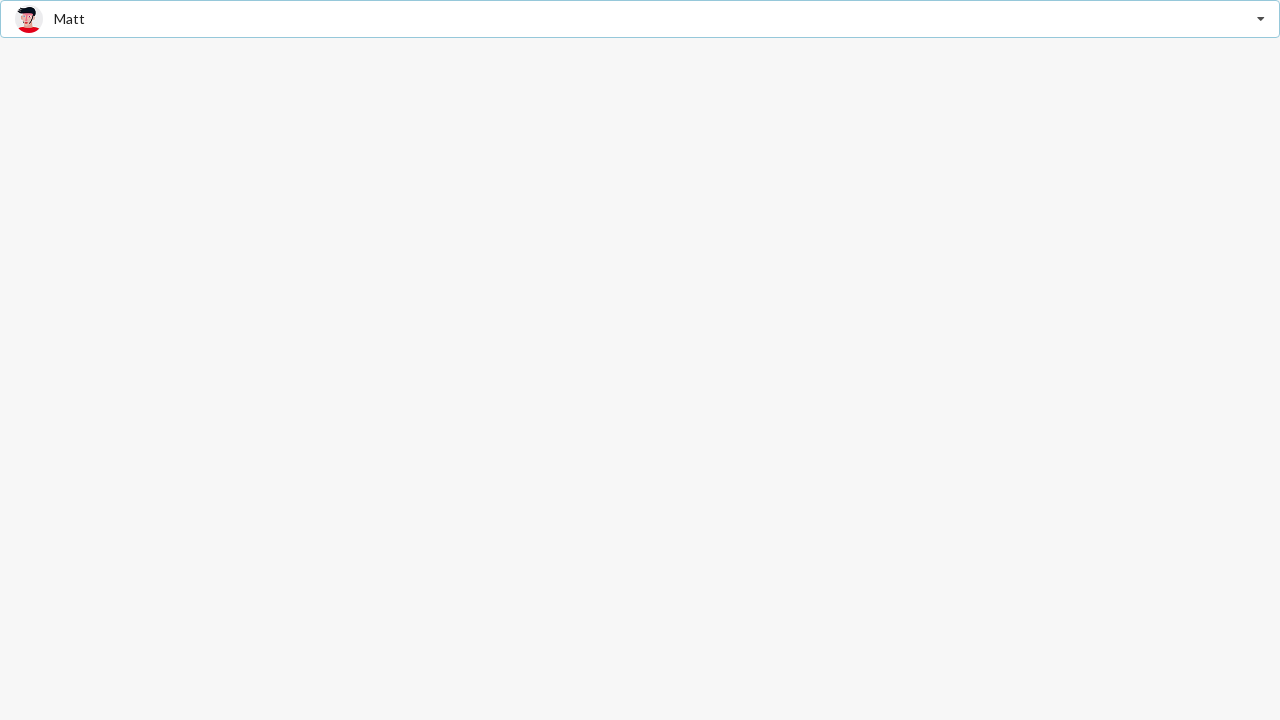

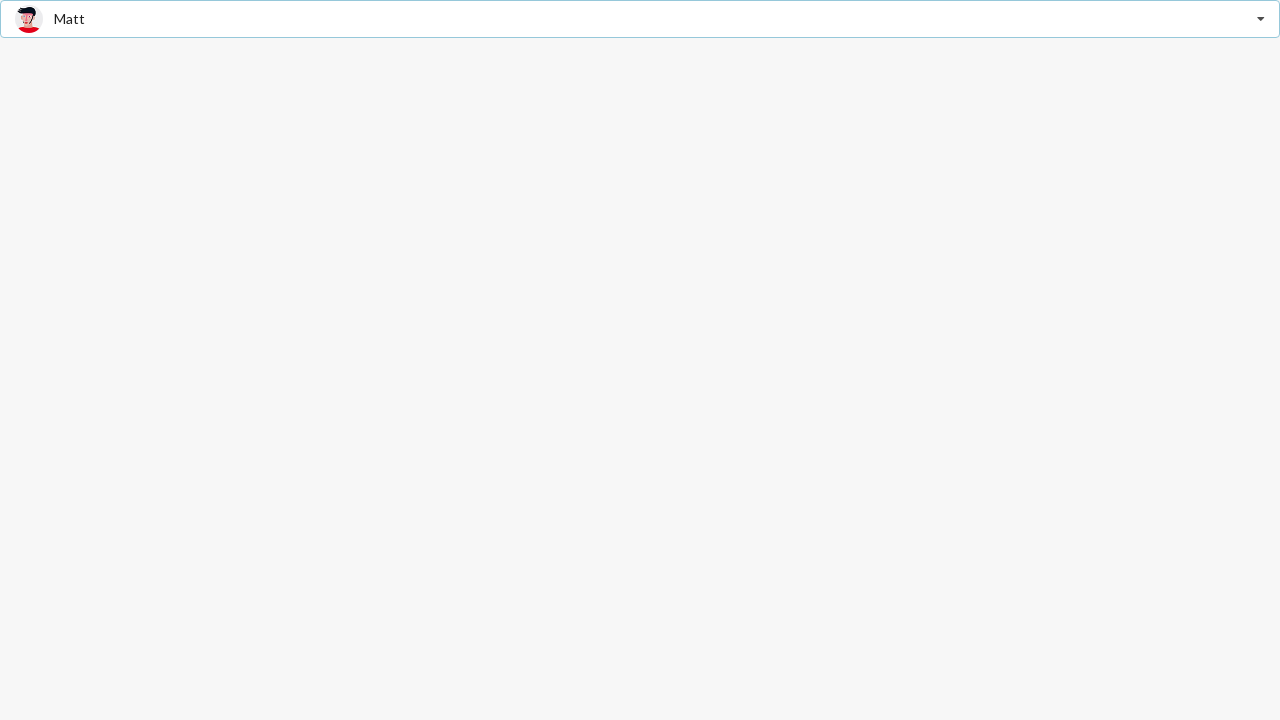